Tests different click interactions on buttons including double-click, right-click, and regular click

Starting URL: https://demoqa.com/buttons

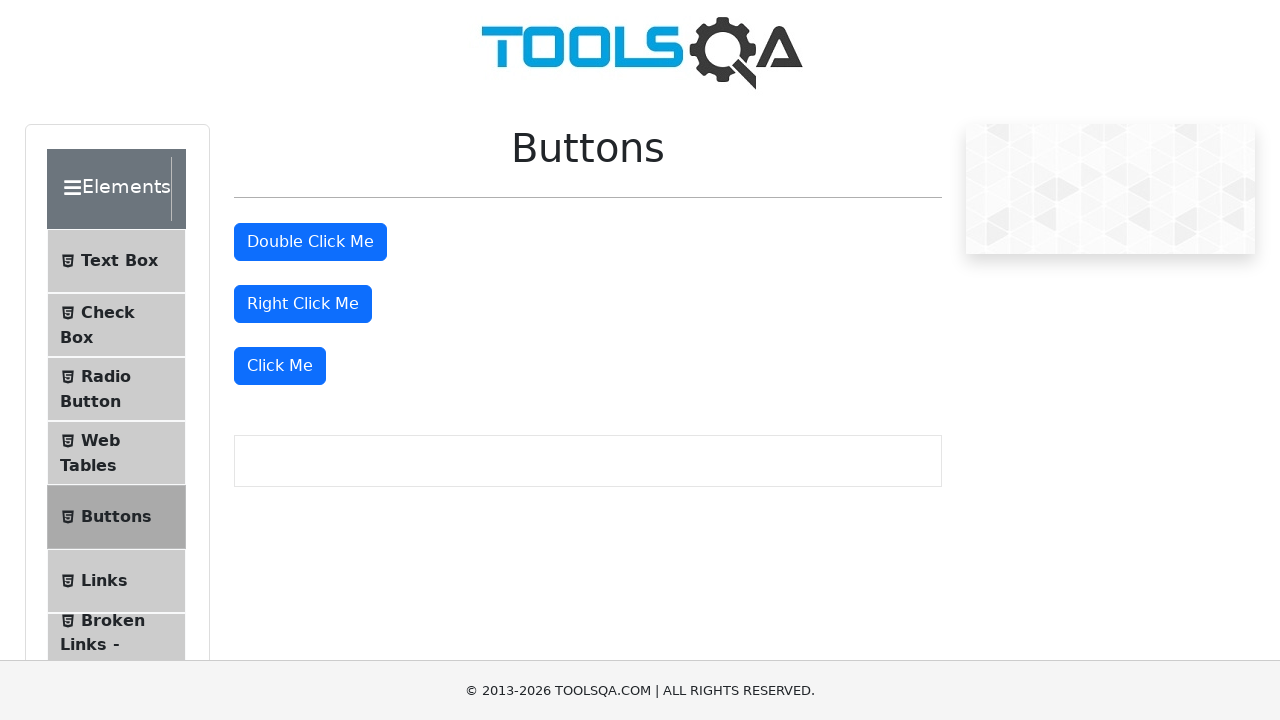

Double-clicked the double-click button at (310, 242) on xpath=//button[@id='doubleClickBtn']
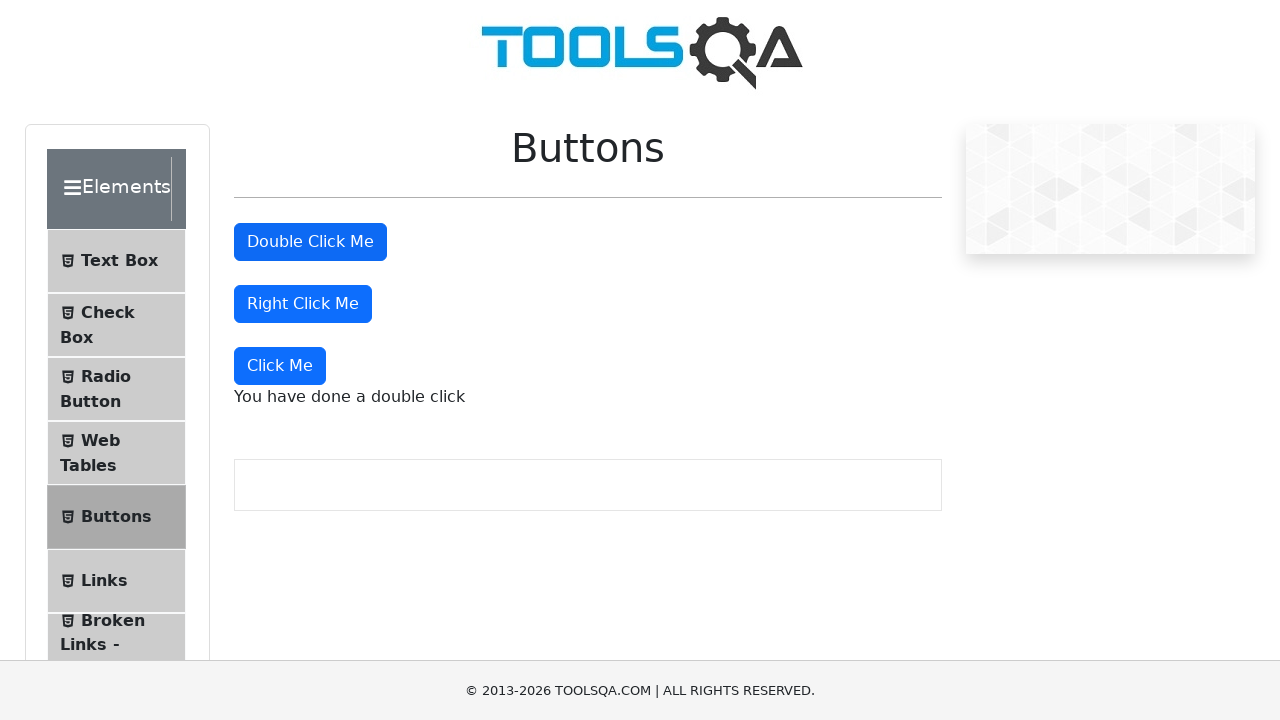

Right-clicked the right-click button at (303, 304) on //button[@id='rightClickBtn']
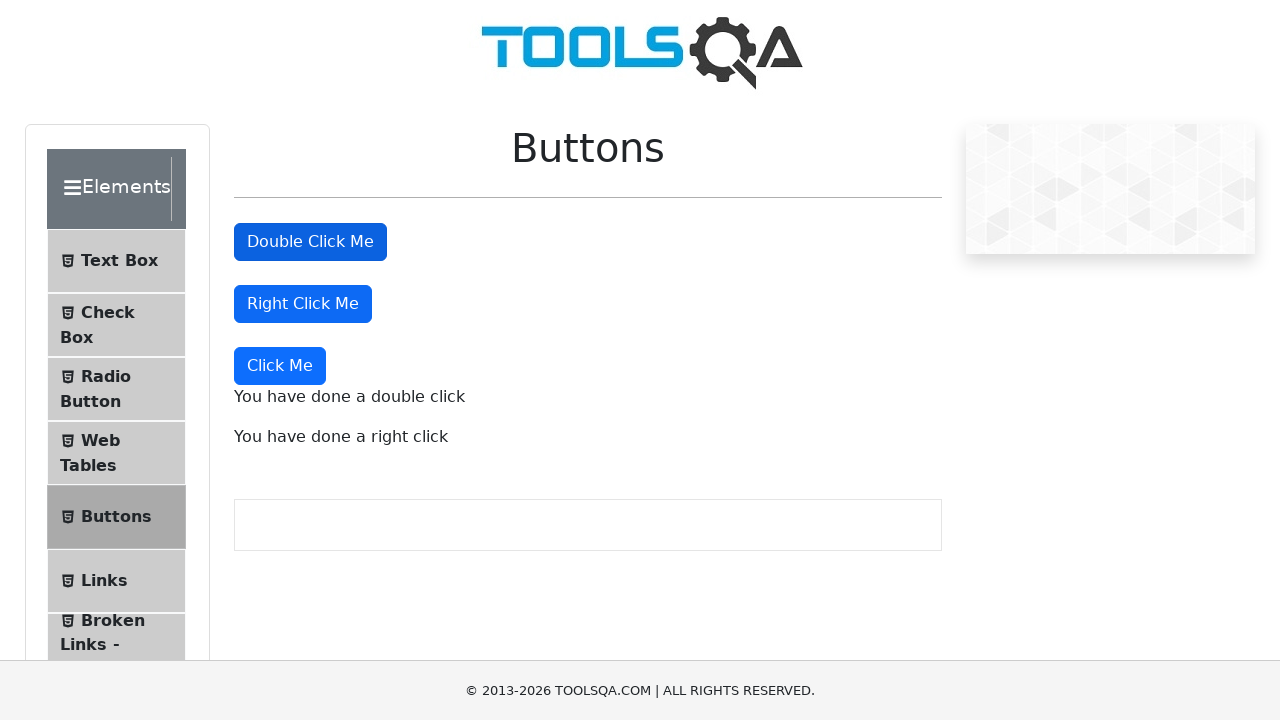

Clicked the 'Click Me' button at (280, 366) on xpath=//button[text()='Click Me']
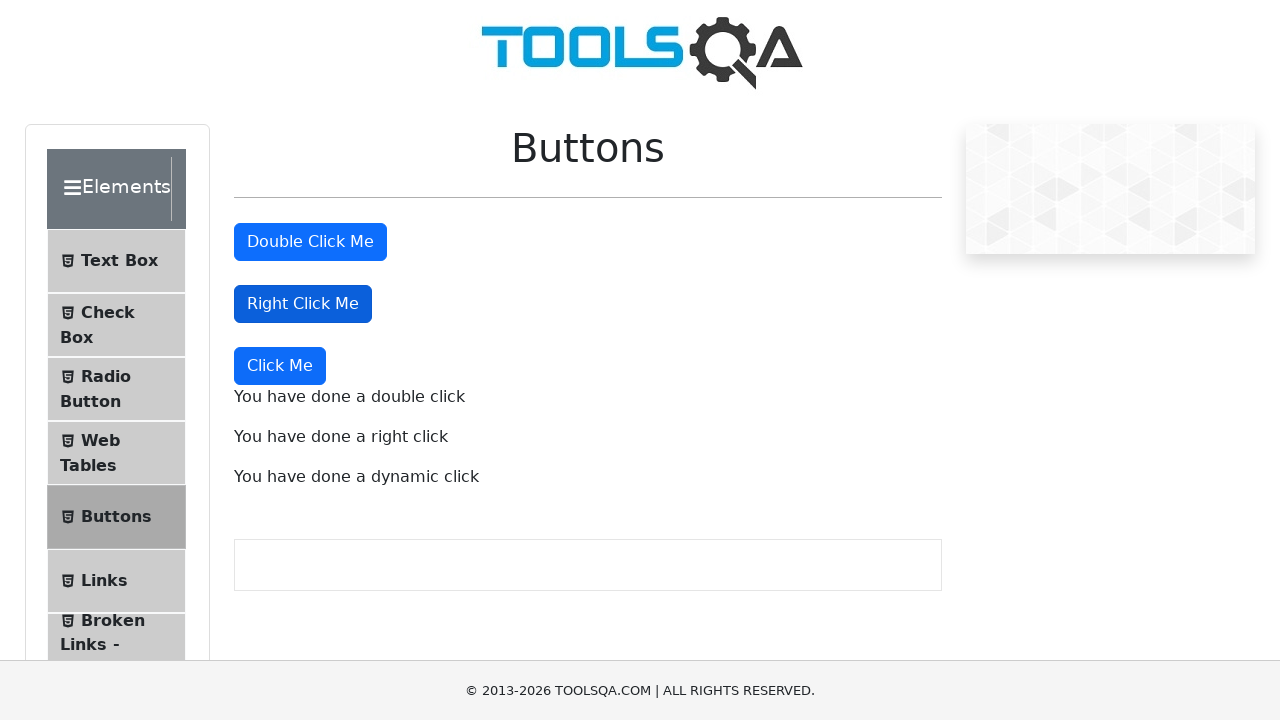

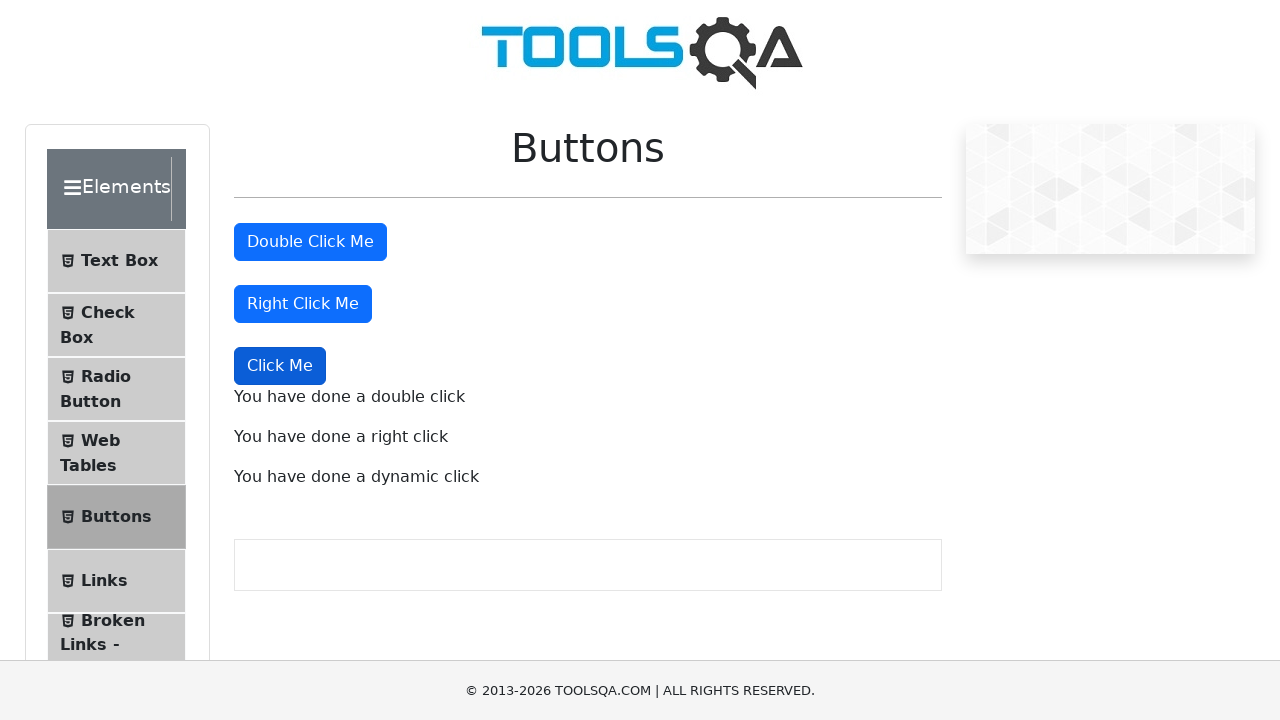